Navigates to the Beşiktaş JK official website and waits for the page to load

Starting URL: https://www.bjk.com.tr

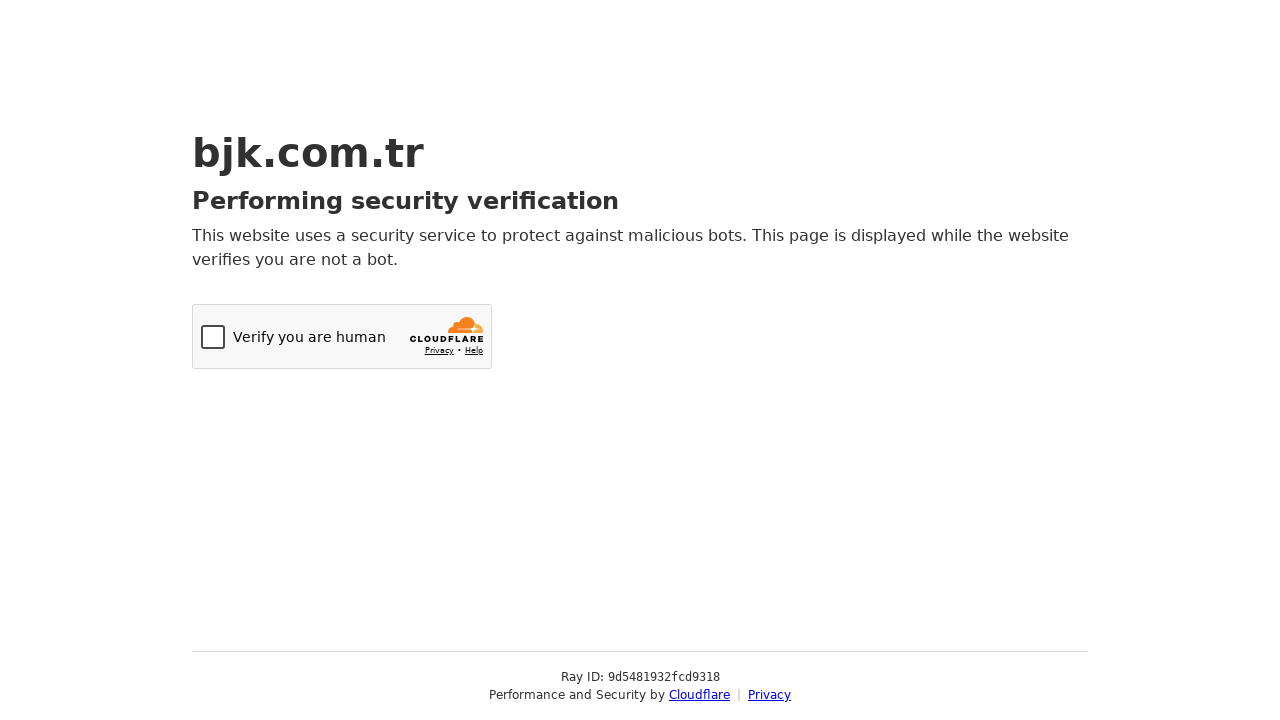

Navigated to Beşiktaş JK official website
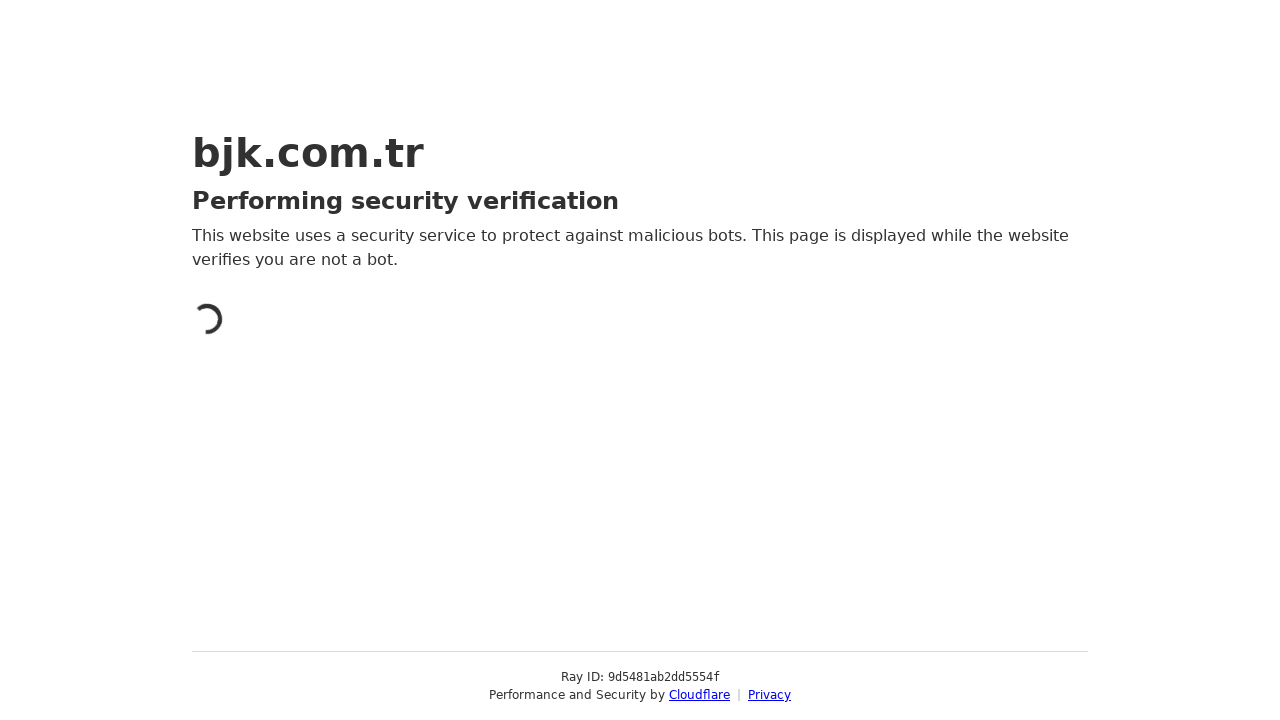

Page fully loaded - network idle state reached
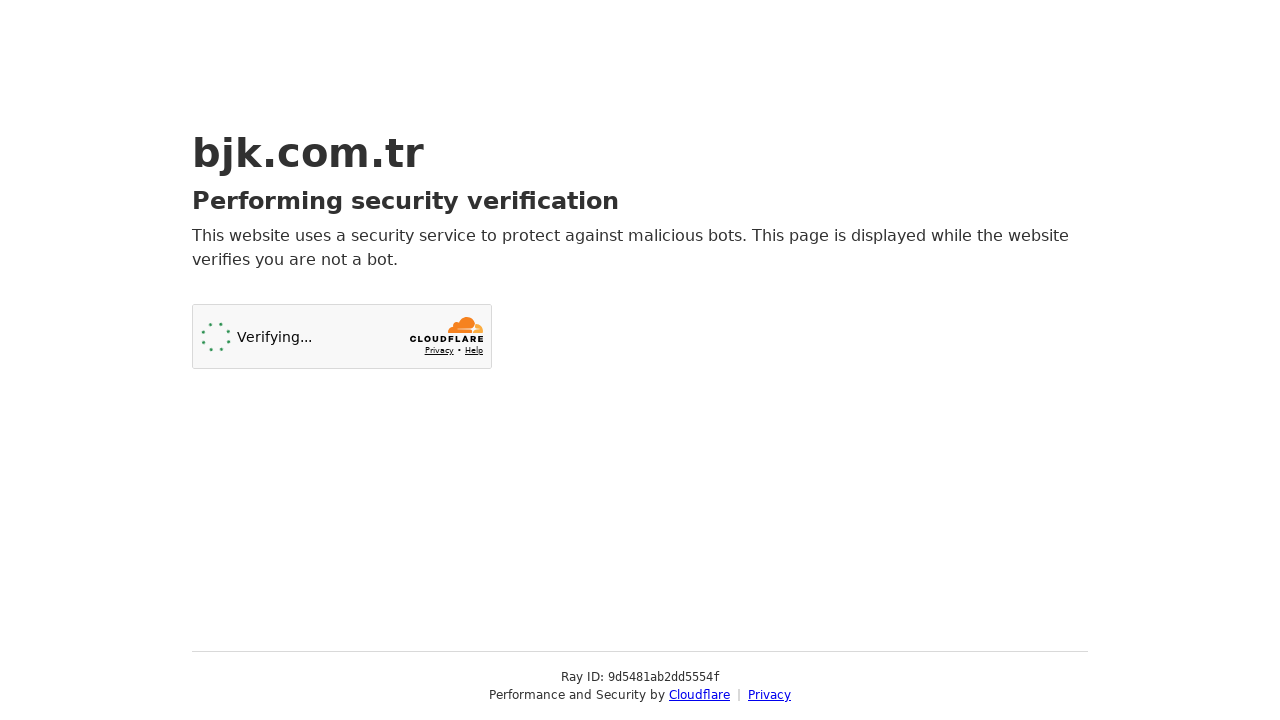

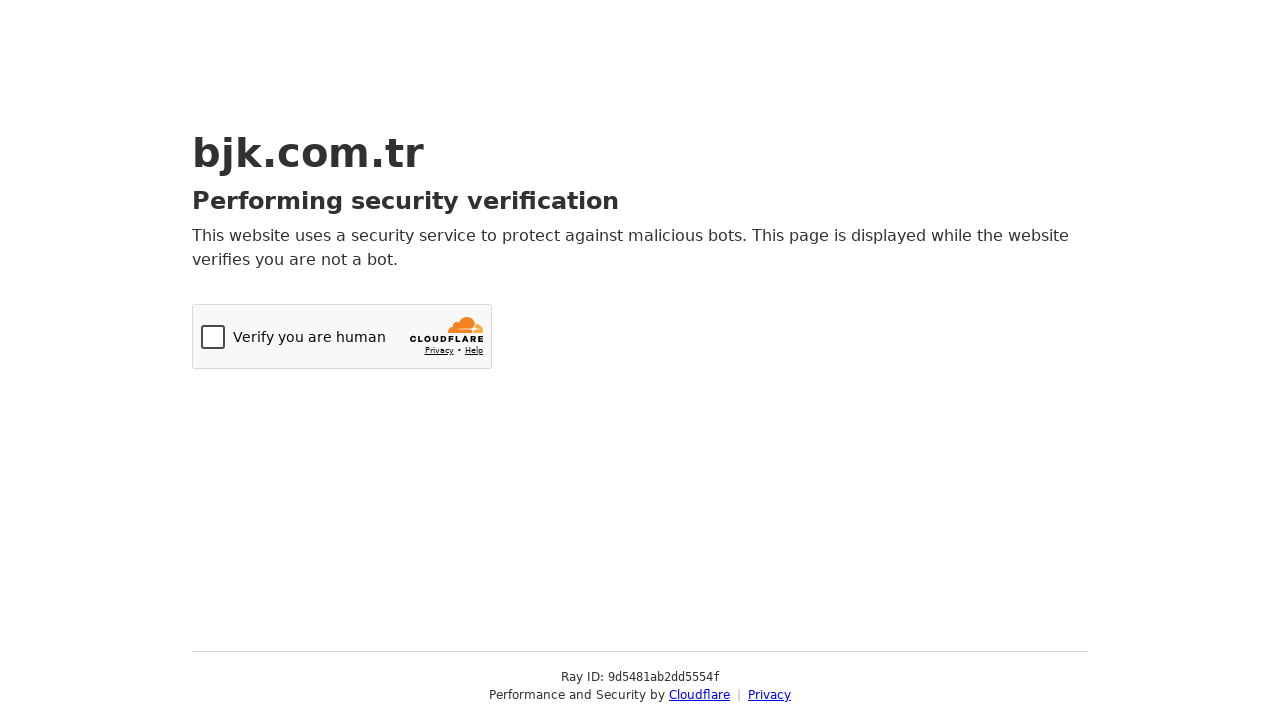